Navigates through the INE Chile regional statistics repository by clicking on information sections and file sections to reveal download links.

Starting URL: https://www.ine.cl/estadisticas/sociales/economia-regional/repositorio-de-estadisticas-regionales

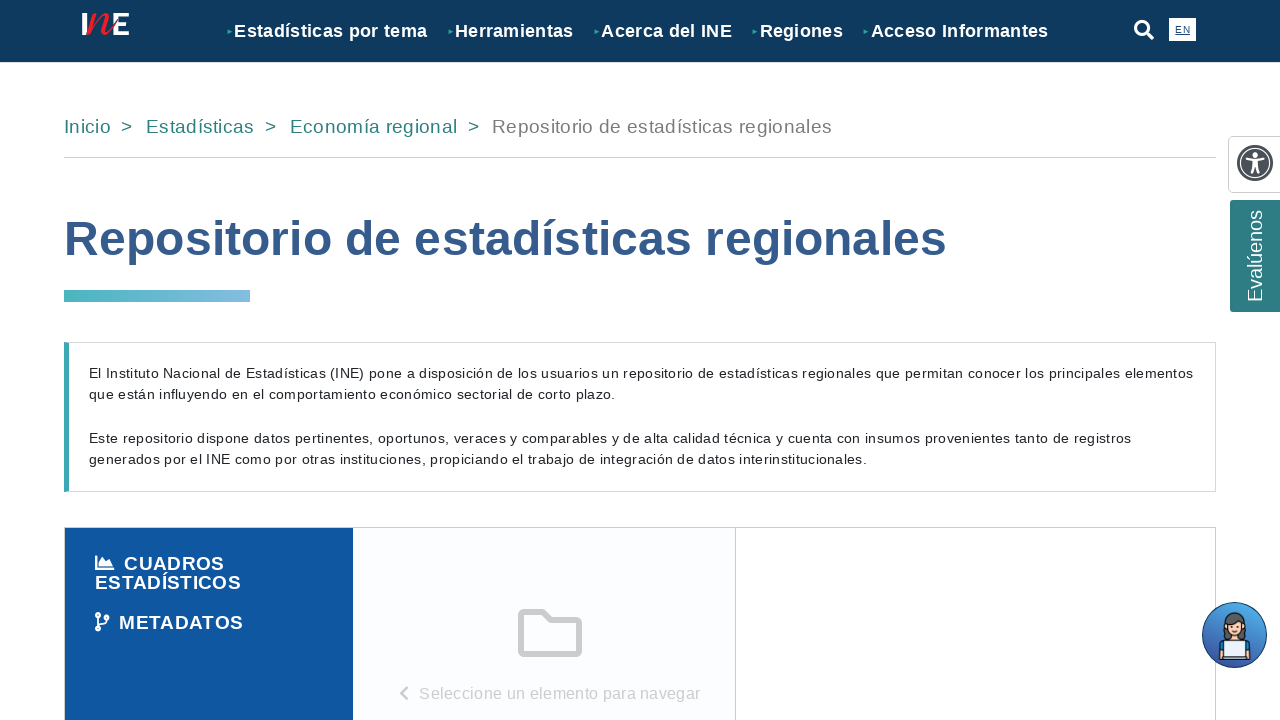

Clicked on the information section to reveal content at (209, 573) on xpath=/html/body/form/div[8]/div[3]/div[1]/div/div/div/div[1]
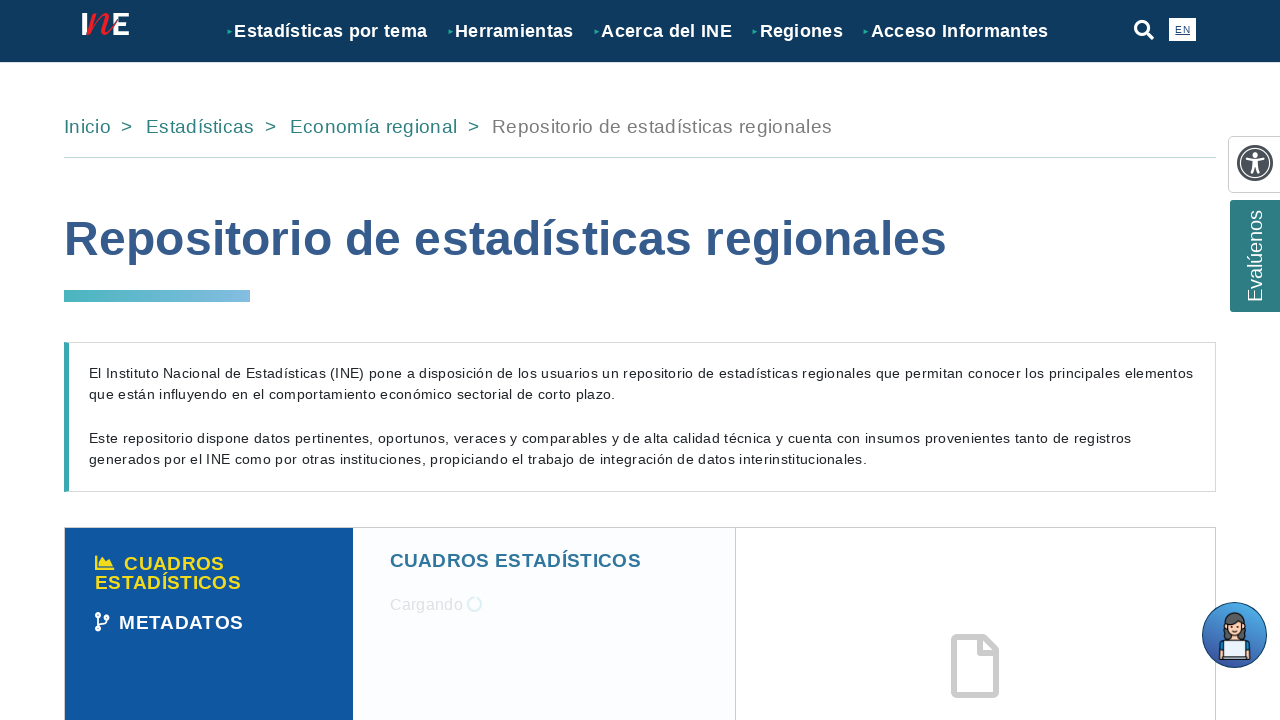

Waited 2 seconds for information section content to load
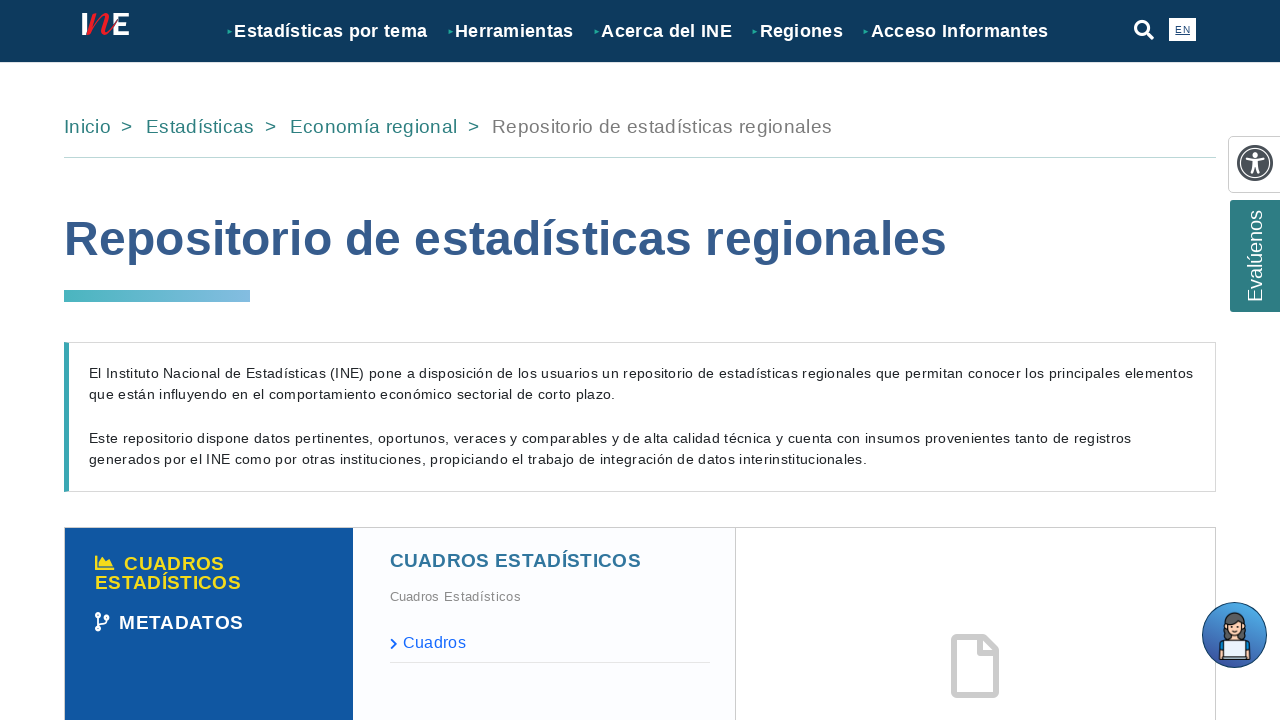

Clicked on the files section to reveal download links at (550, 644) on xpath=/html/body/form/div[8]/div[3]/div[2]/div/div/div/div[4]/div/div/div
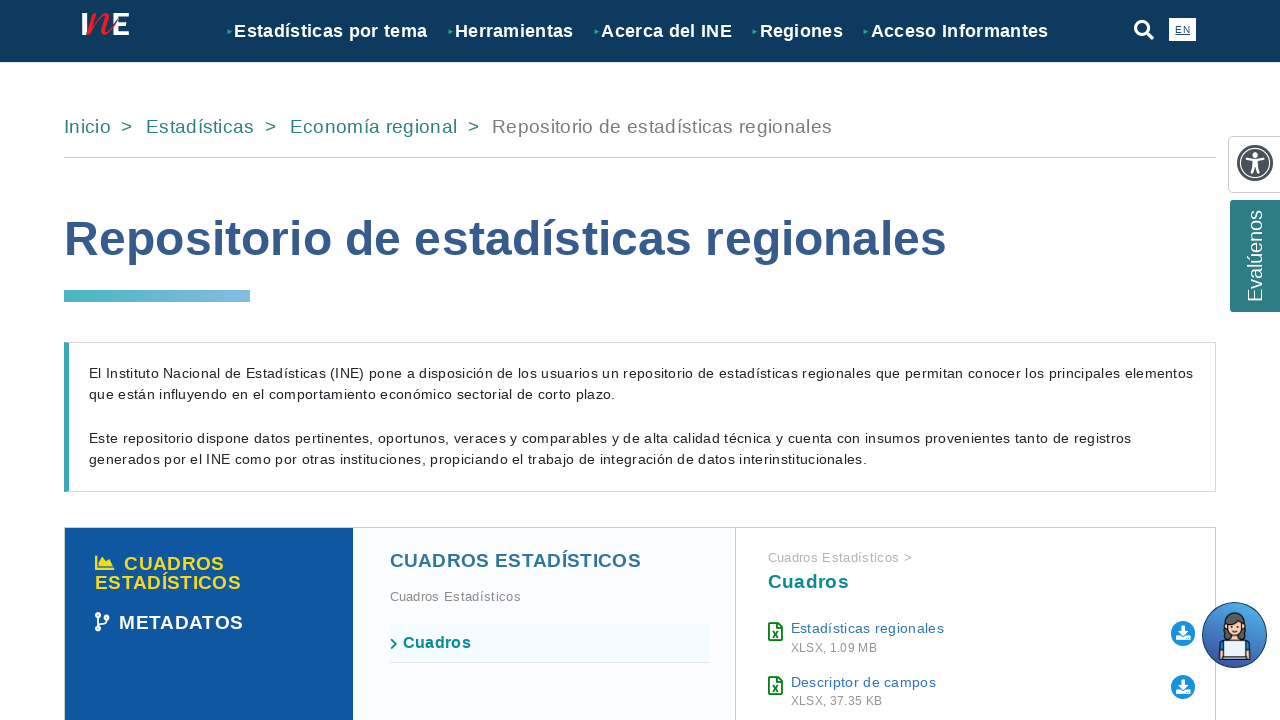

Waited 2 seconds for file download links to appear
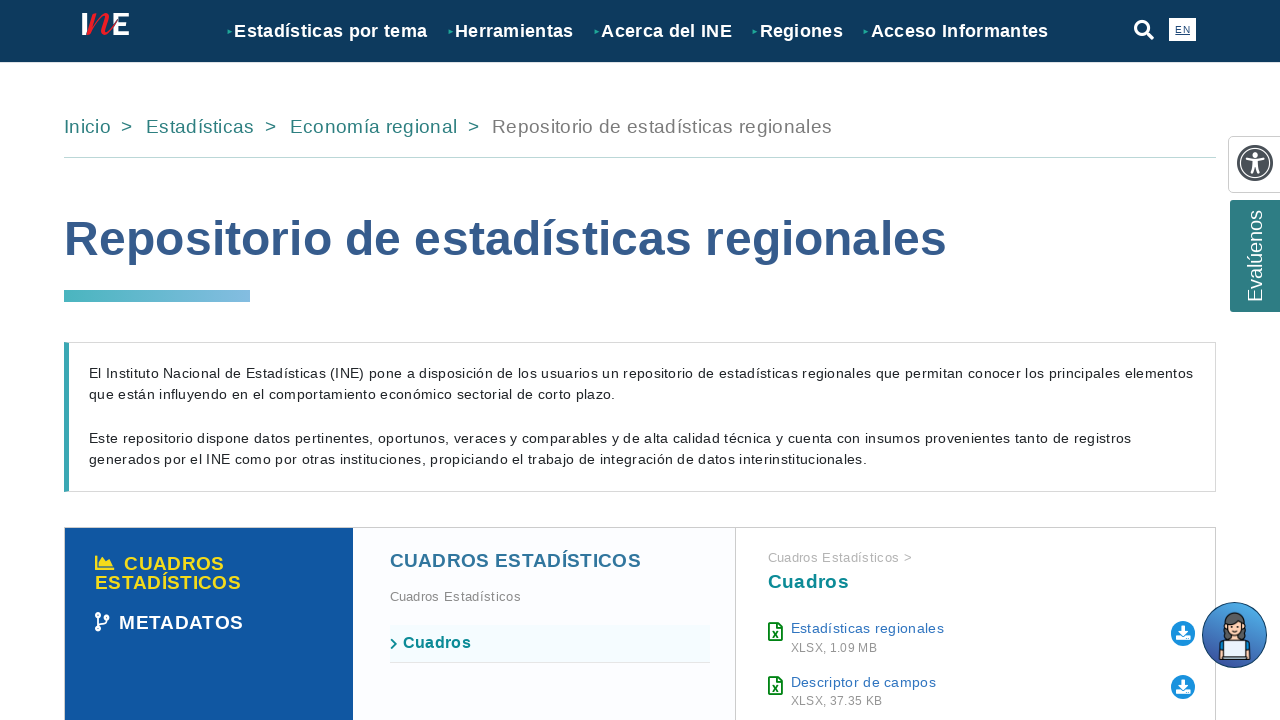

First download link is visible and loaded
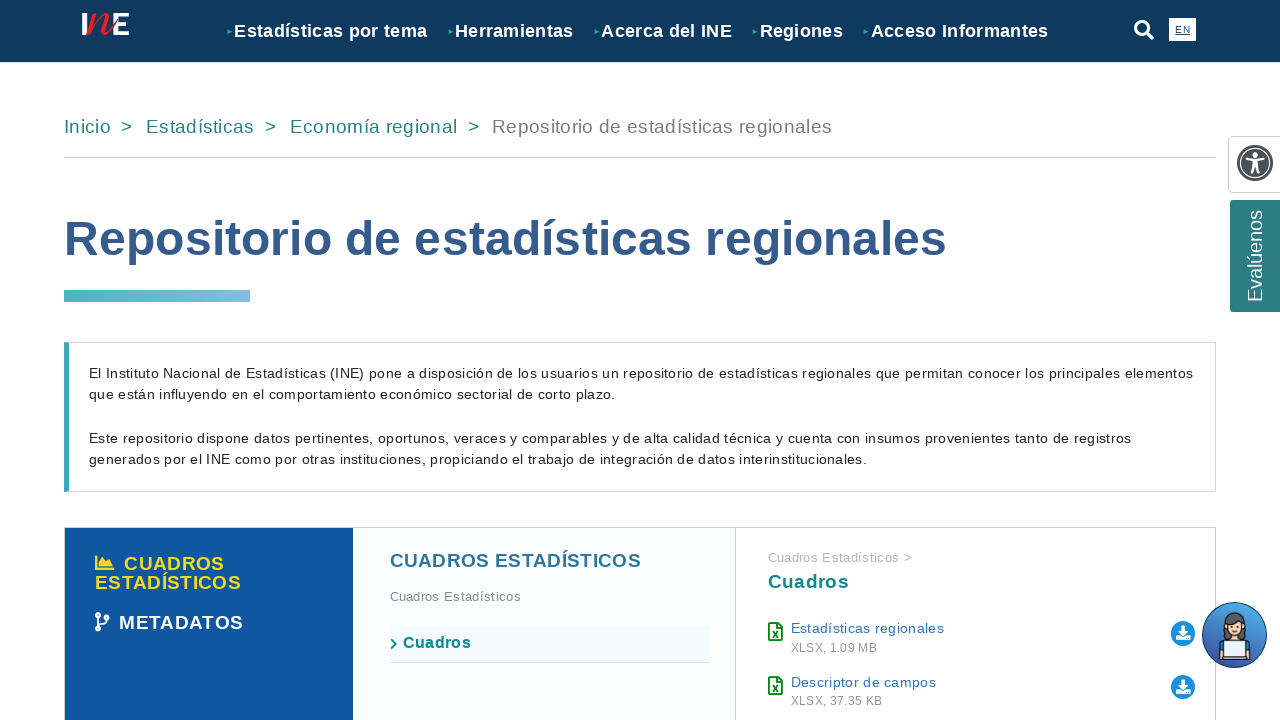

Second download link is visible and loaded
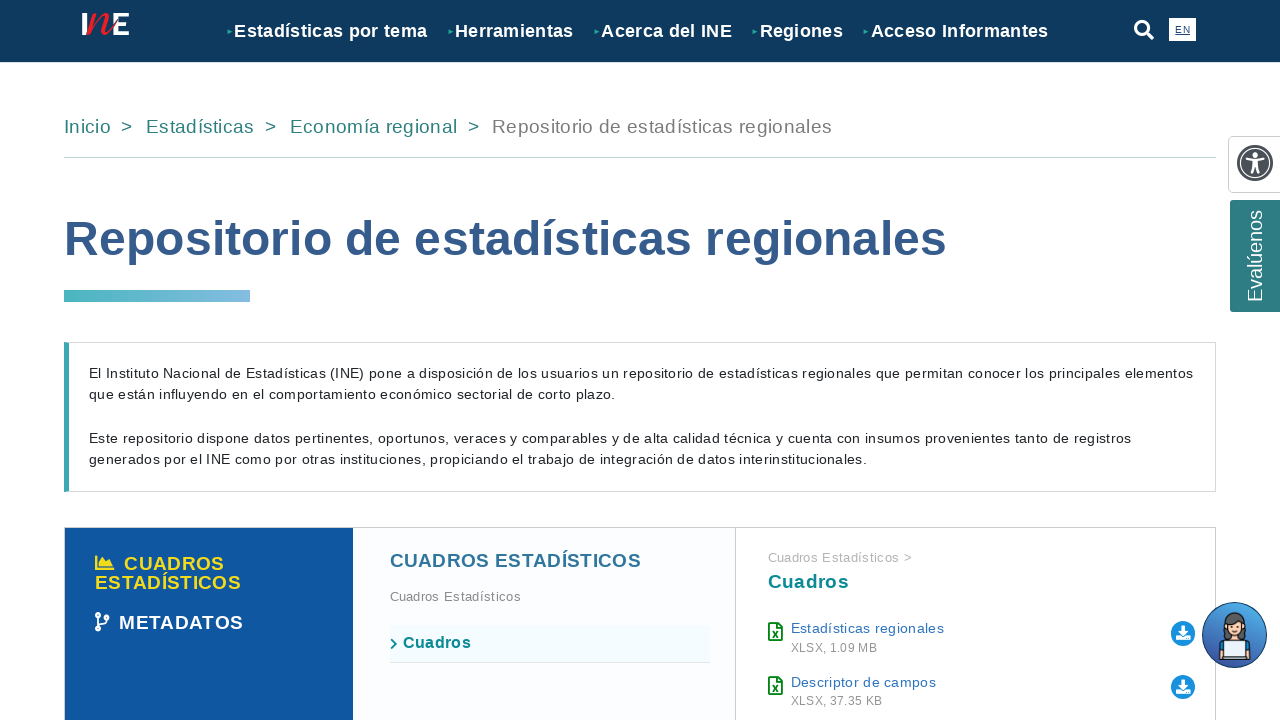

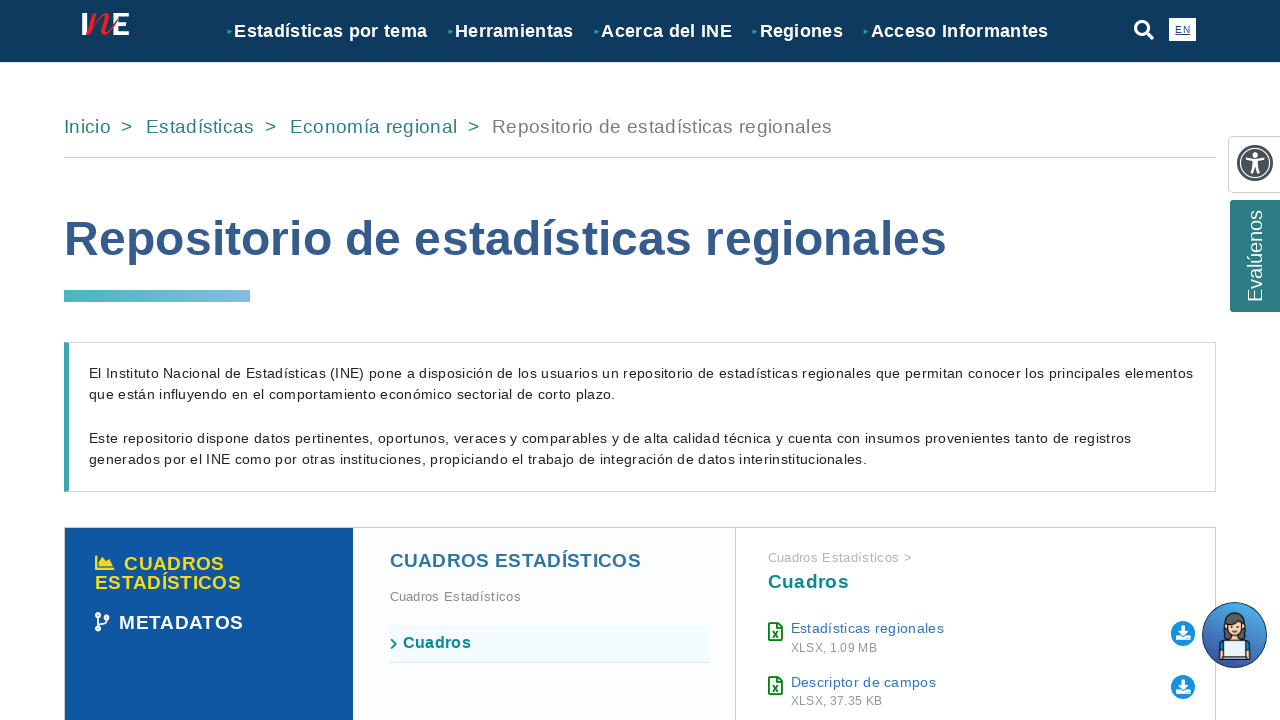